Tests drag and drop functionality on jQuery UI demo page by dragging an element into a droppable area

Starting URL: https://jqueryui.com/droppable/

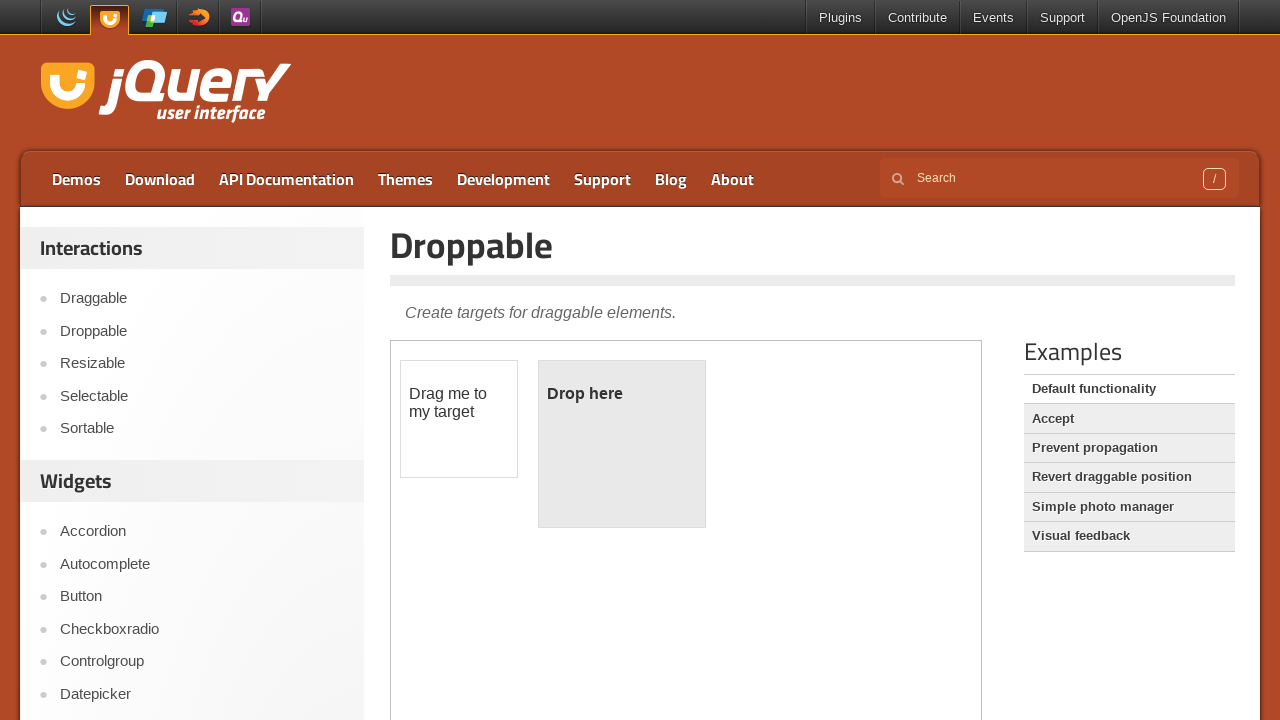

Located iframe containing drag and drop demo
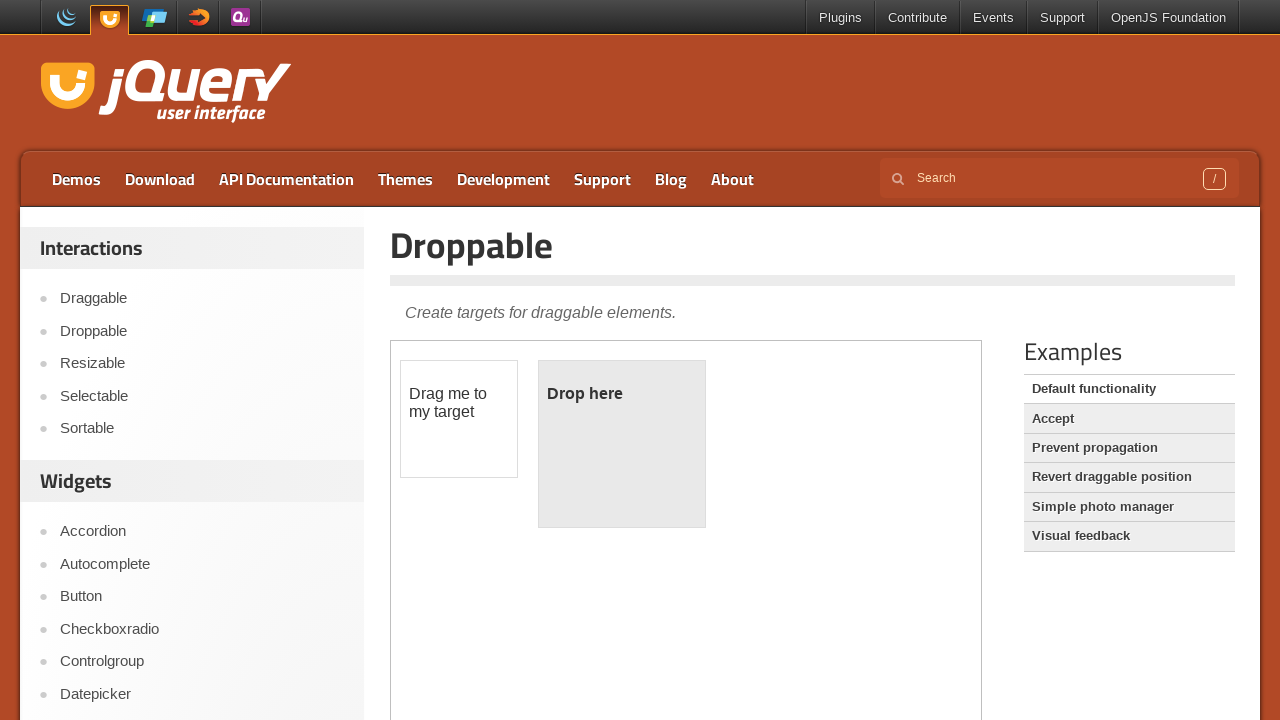

Located draggable element
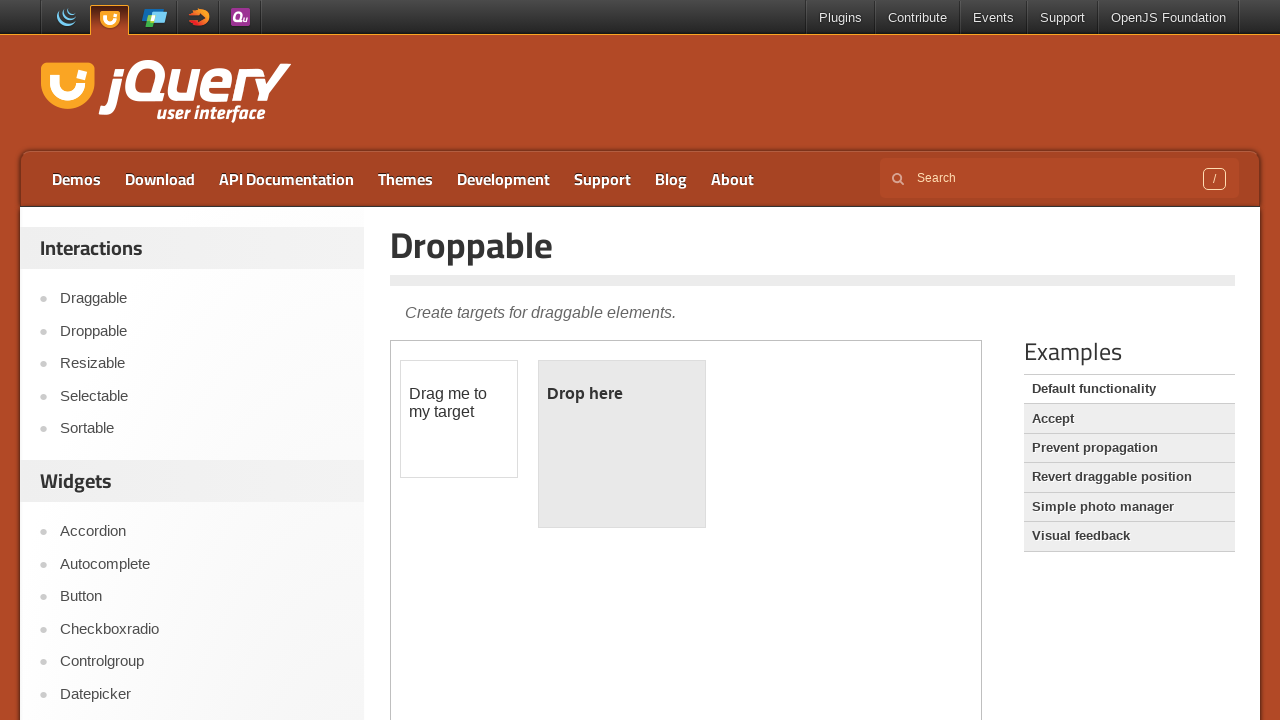

Located droppable element
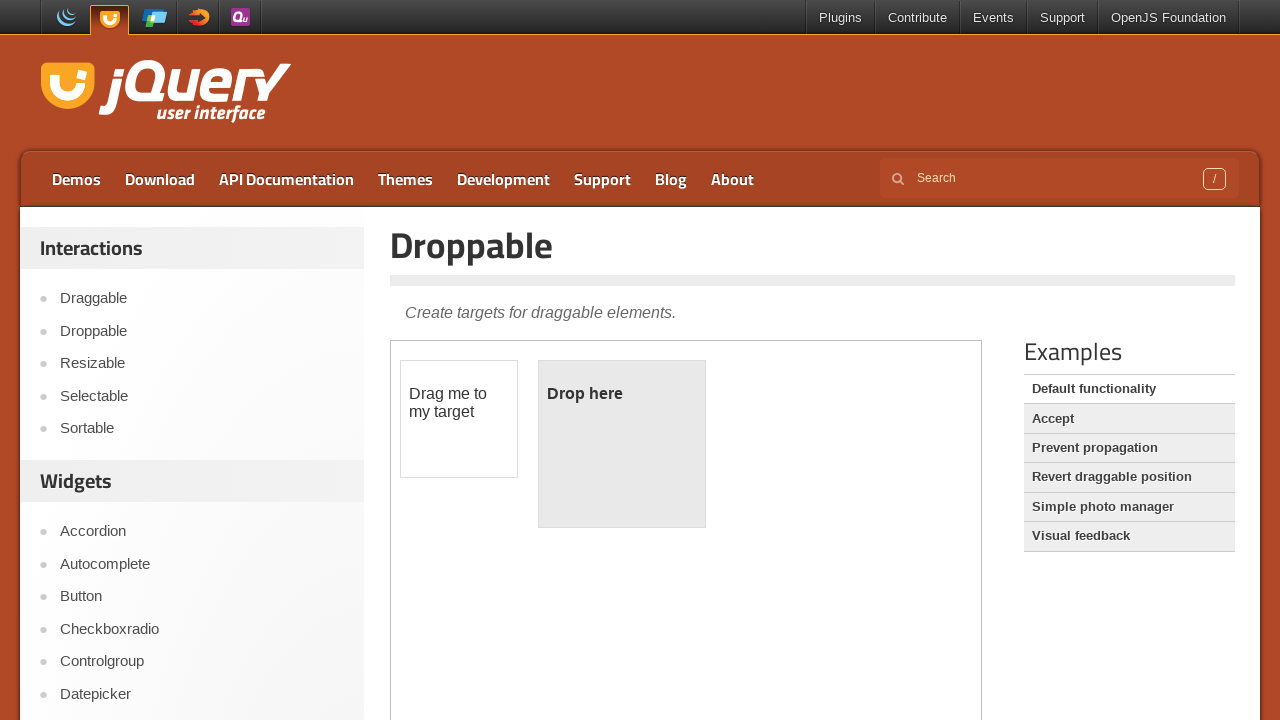

Dragged element into droppable area successfully at (622, 444)
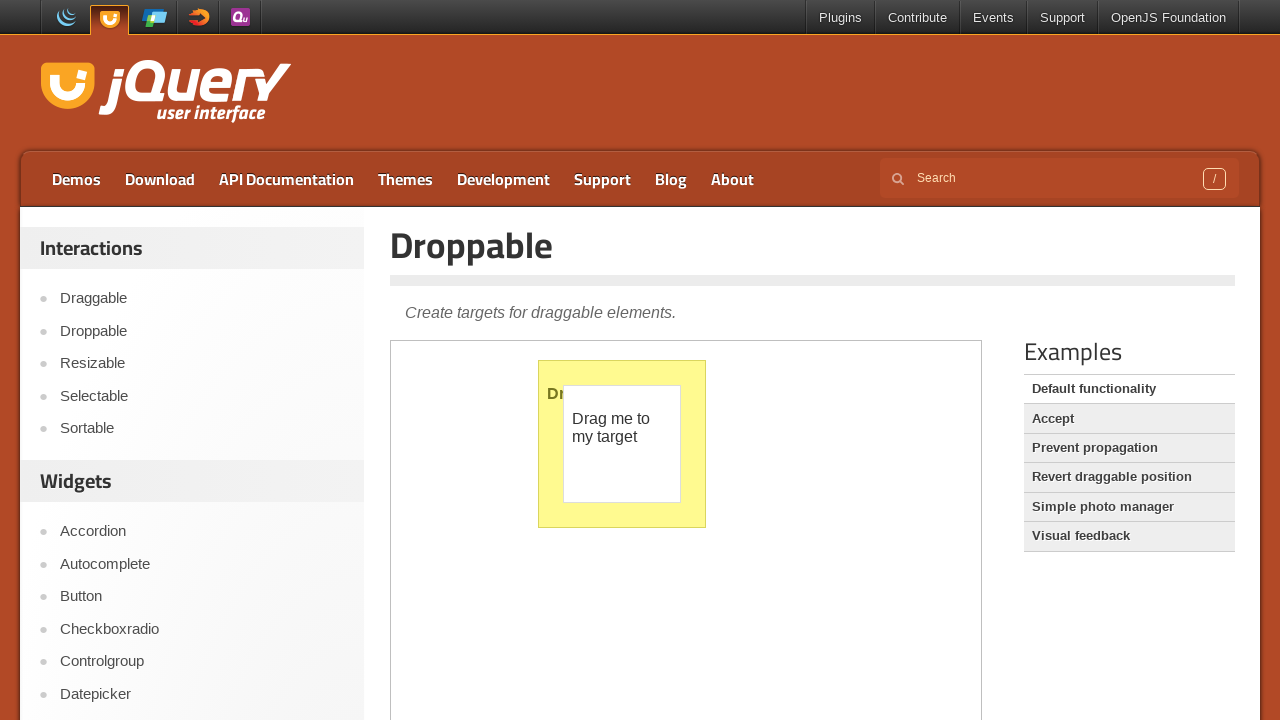

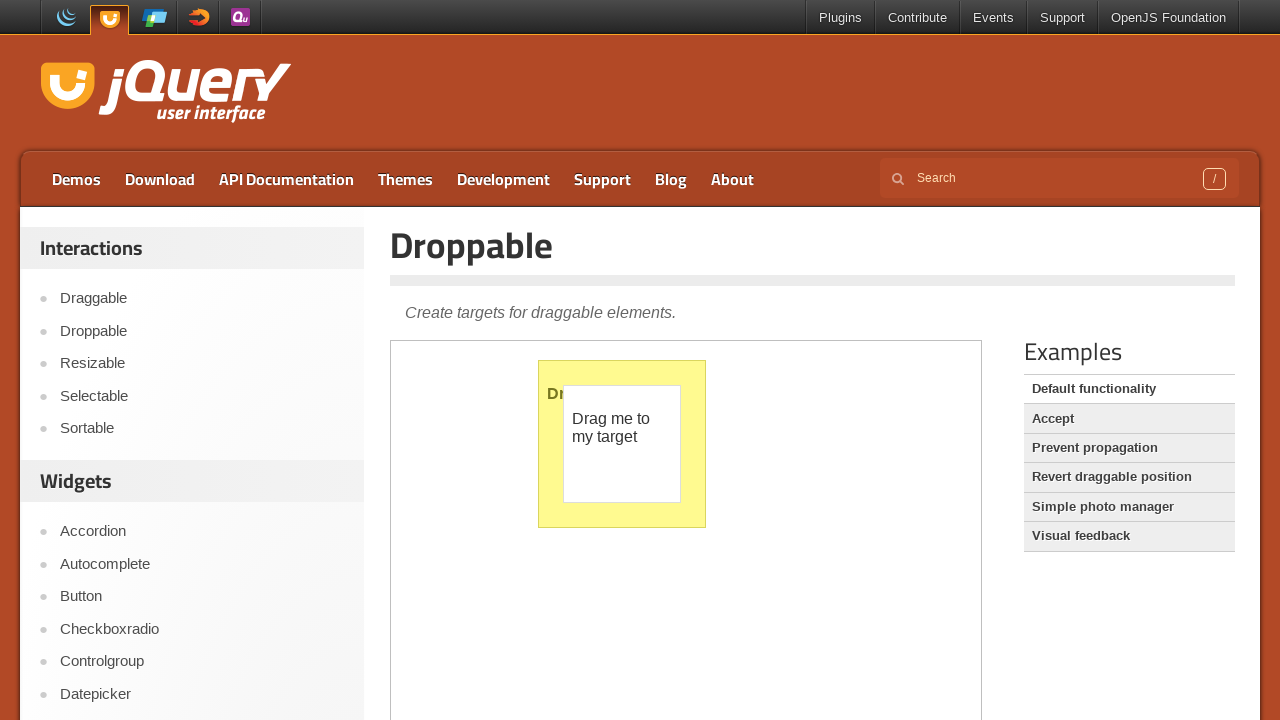